Navigates to a demo page, scrolls to a table, and interacts with table elements by extracting header and row information to verify the table structure

Starting URL: https://www.techlistic.com/p/demo-selenium-practice.html

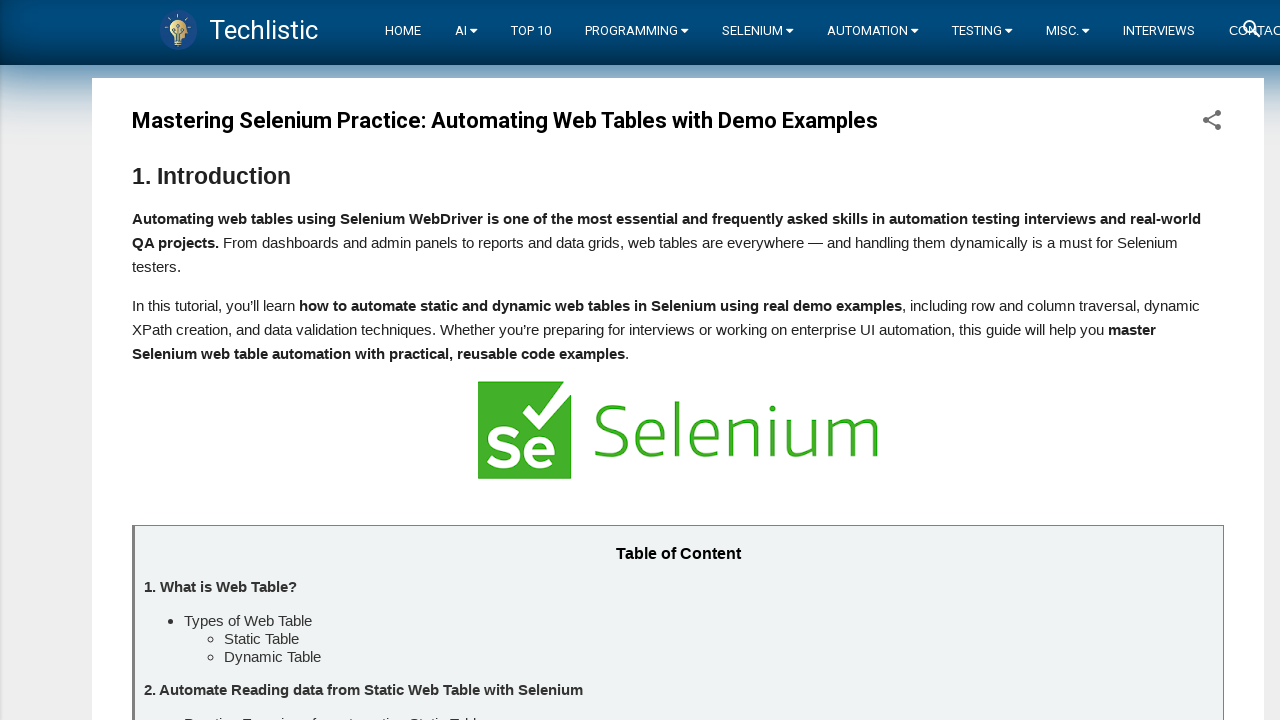

Scrolled down 980 pixels to reveal table section
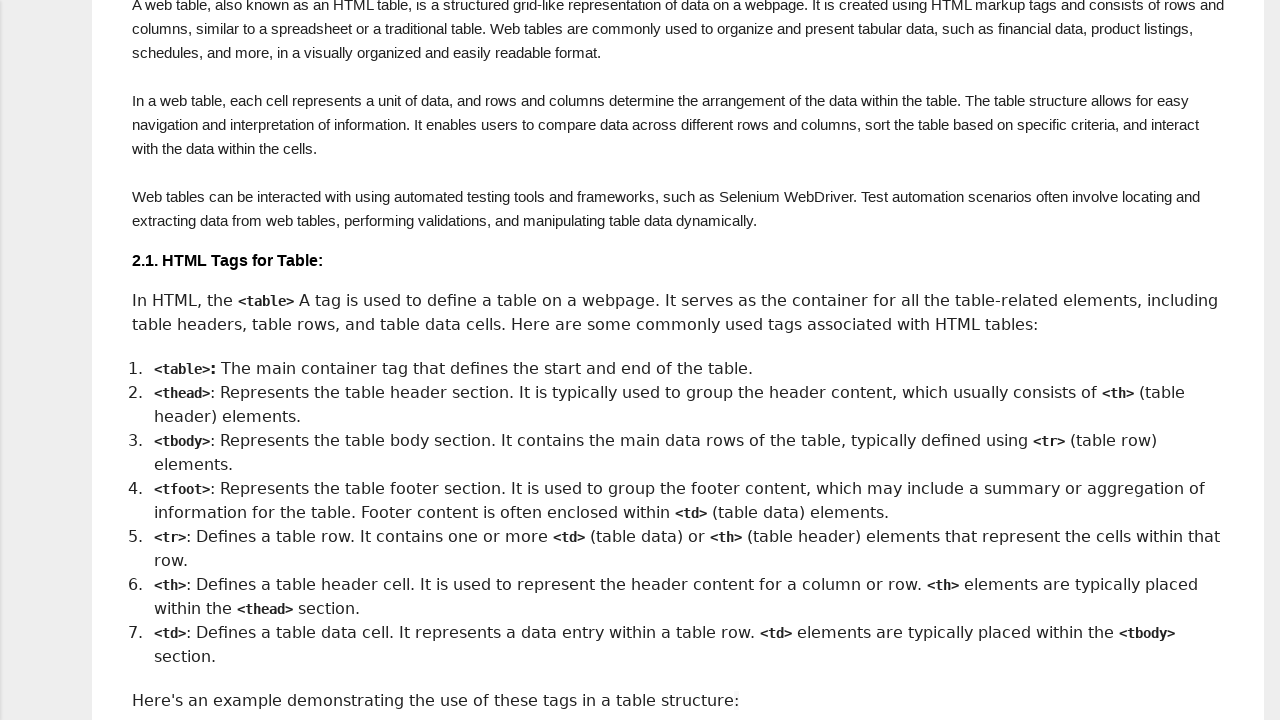

Table with class 'tsc_table_s13' became visible
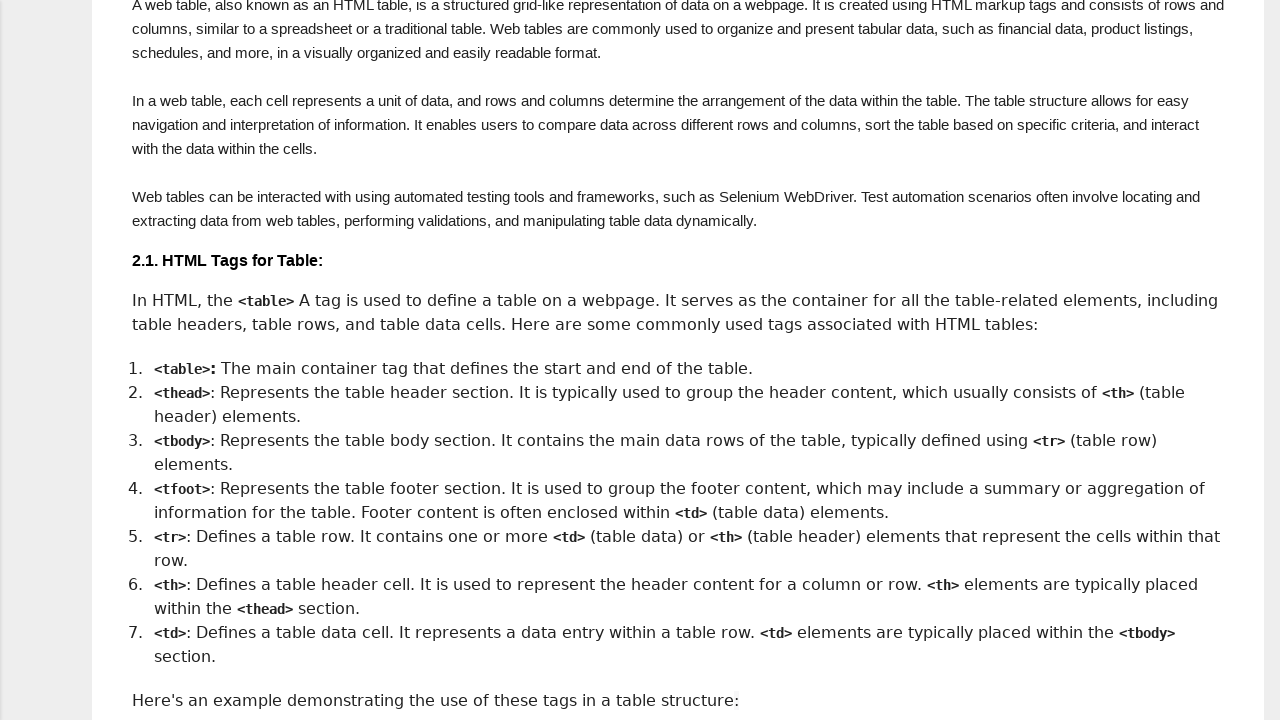

Retrieved 7 table headers
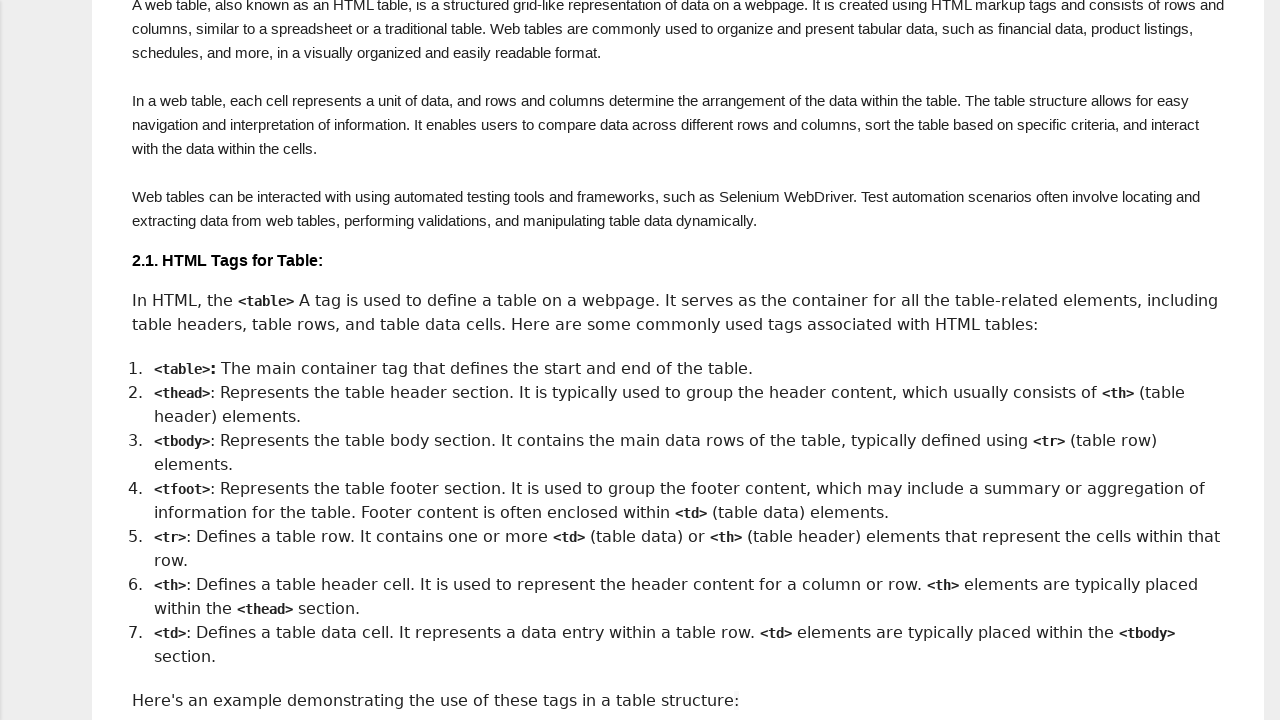

Extracted text content from all table headers
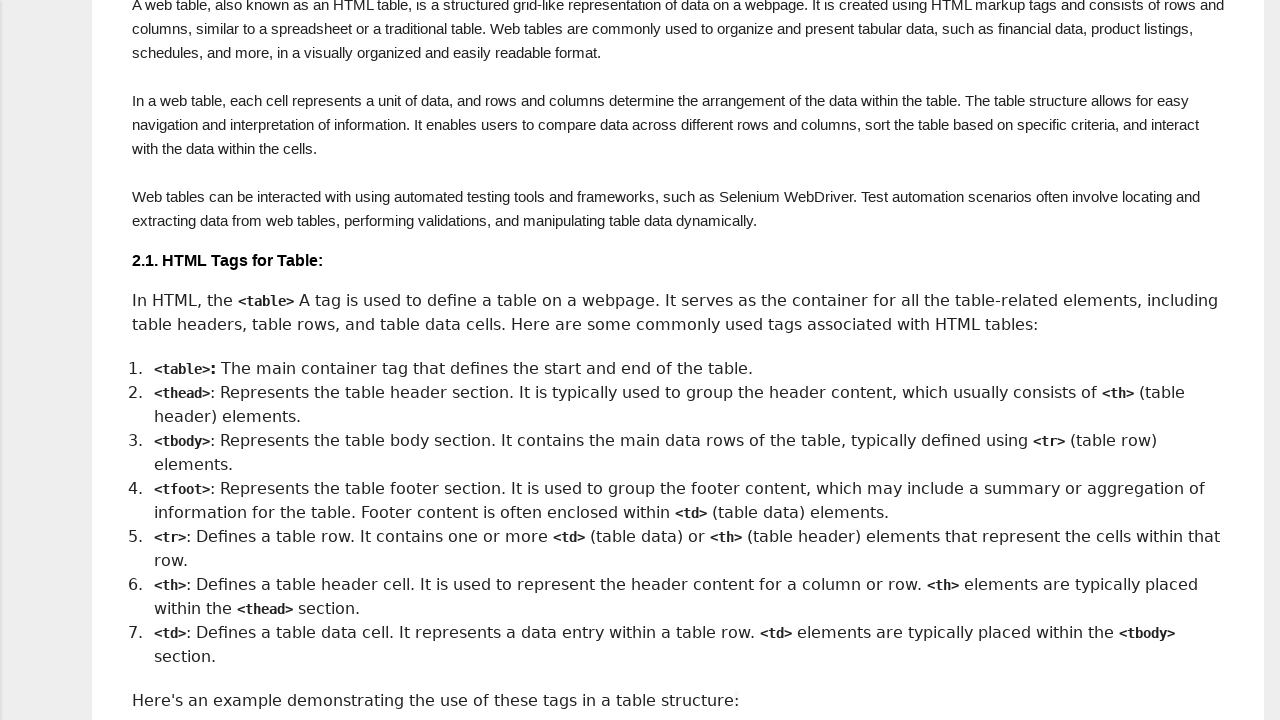

Retrieved 5 table row headers
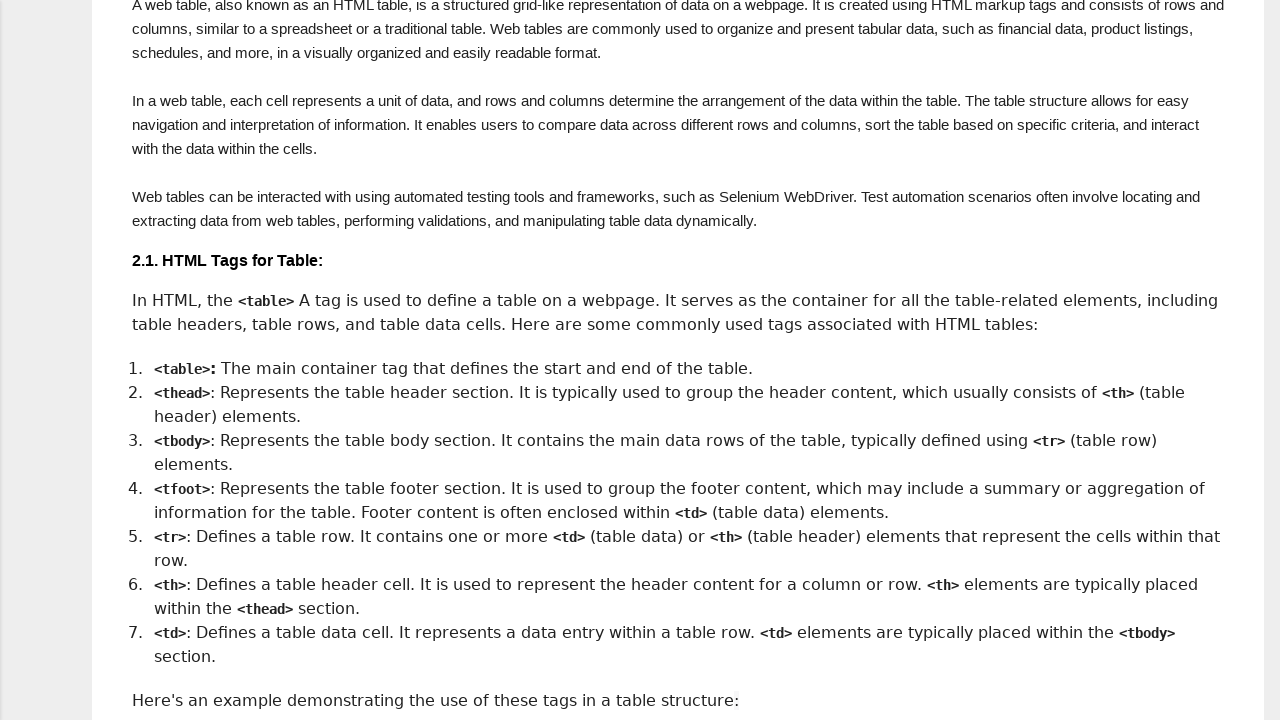

Filtered out first element, 4 data rows remain
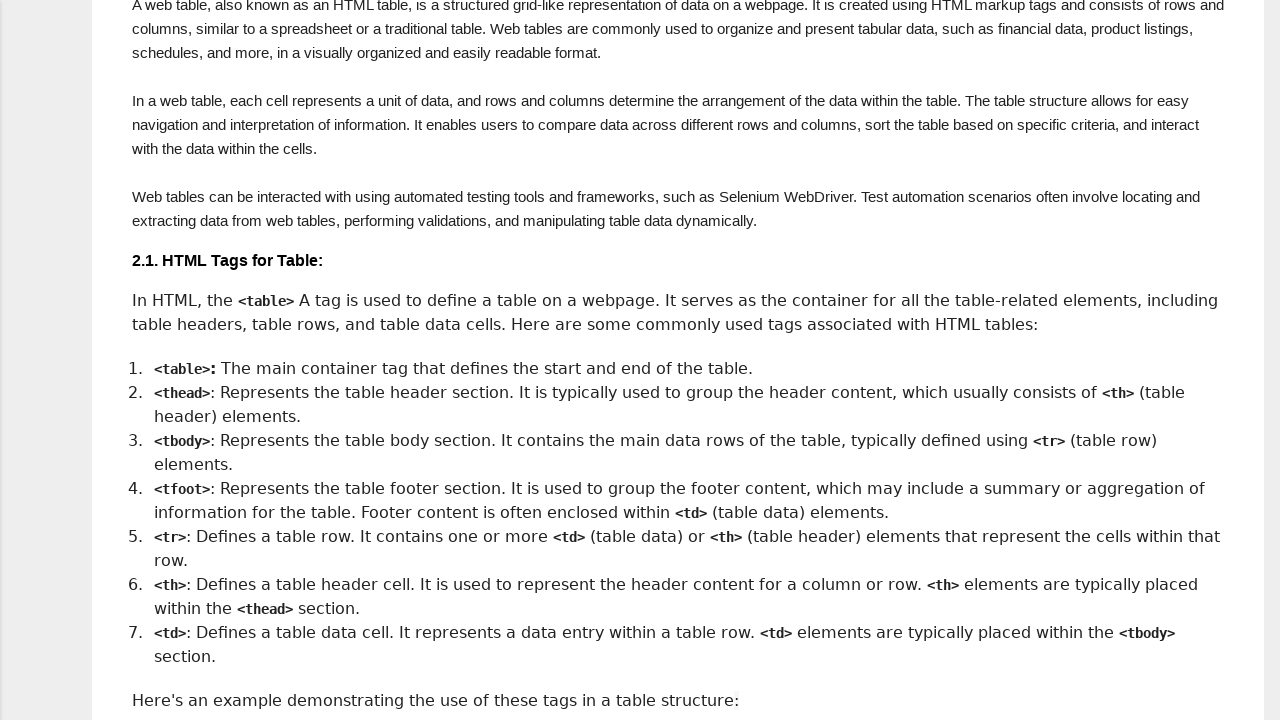

Table structure verified with 4 data rows
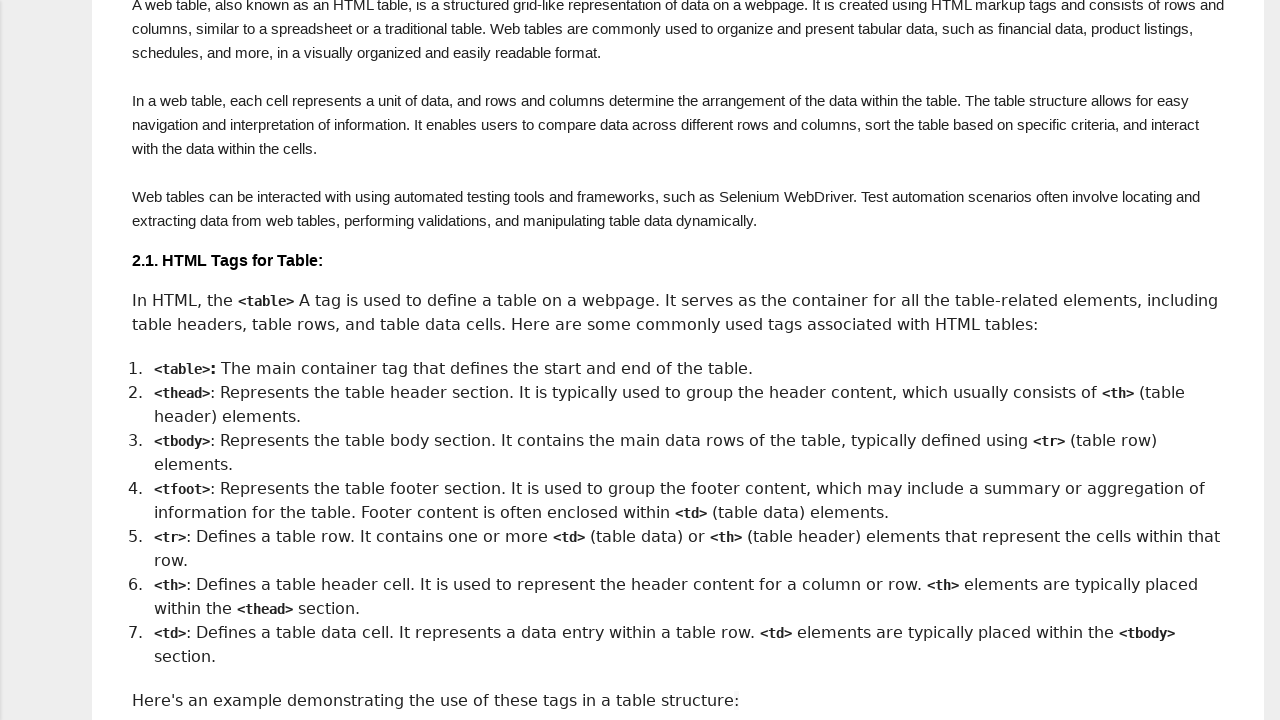

Extracted text content from all table rows
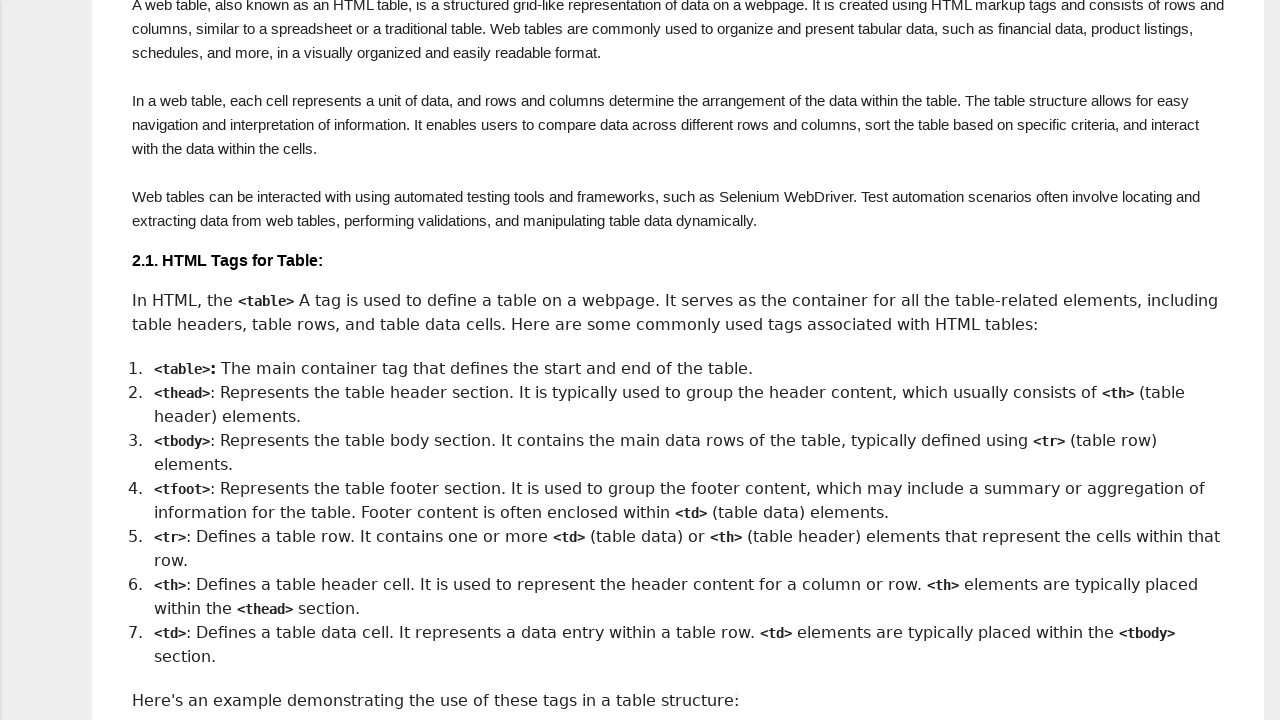

Retrieved 43 table data cells
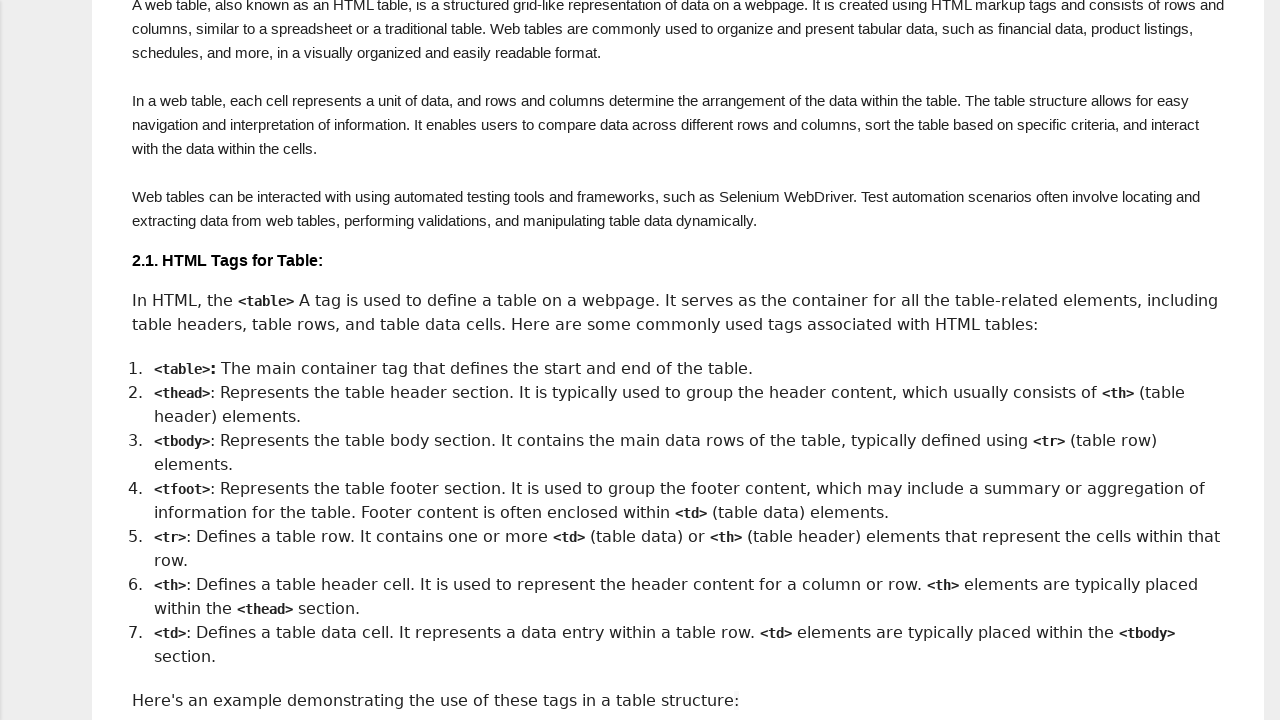

Extracted building details (country, city, height, built year) from table cells
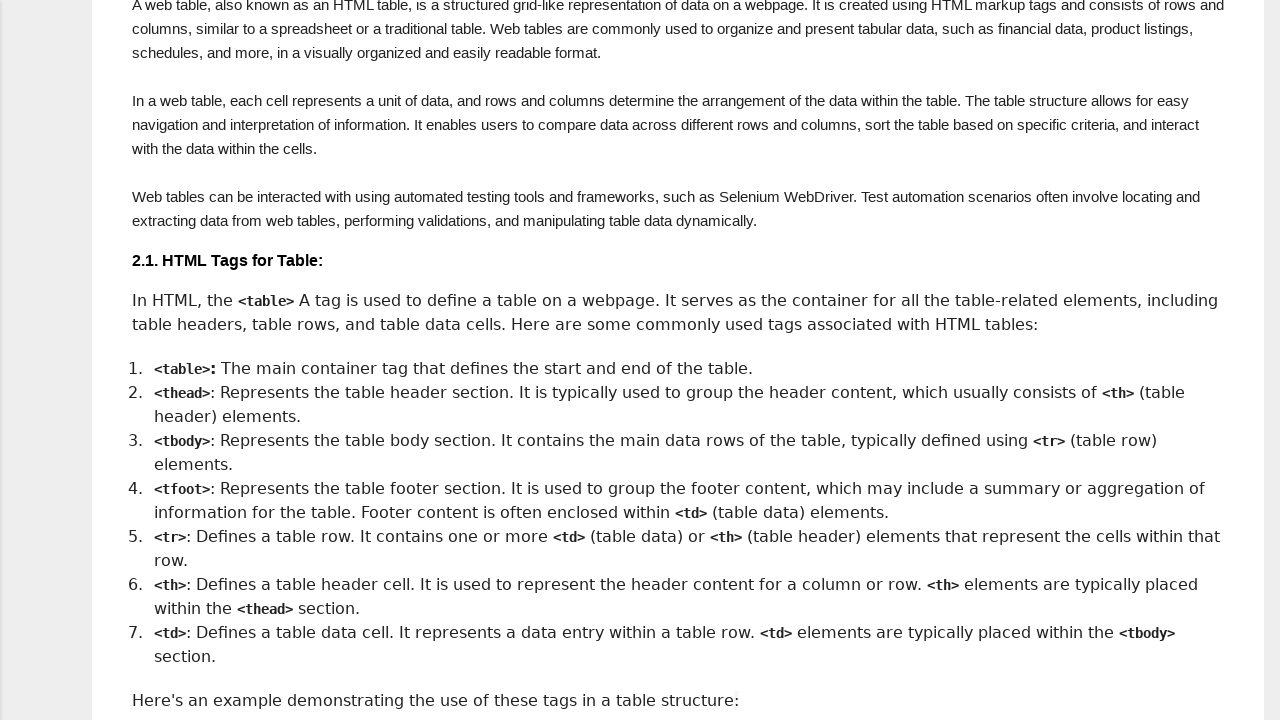

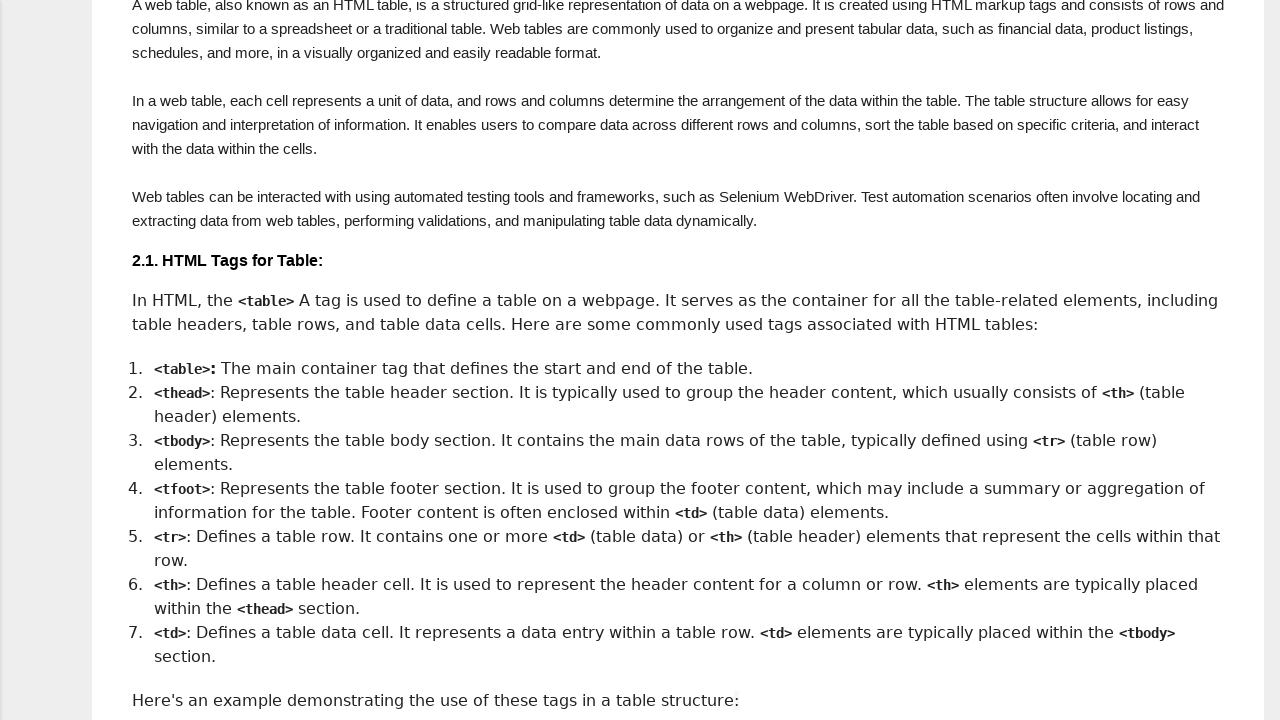